Tests hover functionality on the first profile image, verifies the profile name appears on hover, and clicks the profile link

Starting URL: https://the-internet.herokuapp.com/hovers

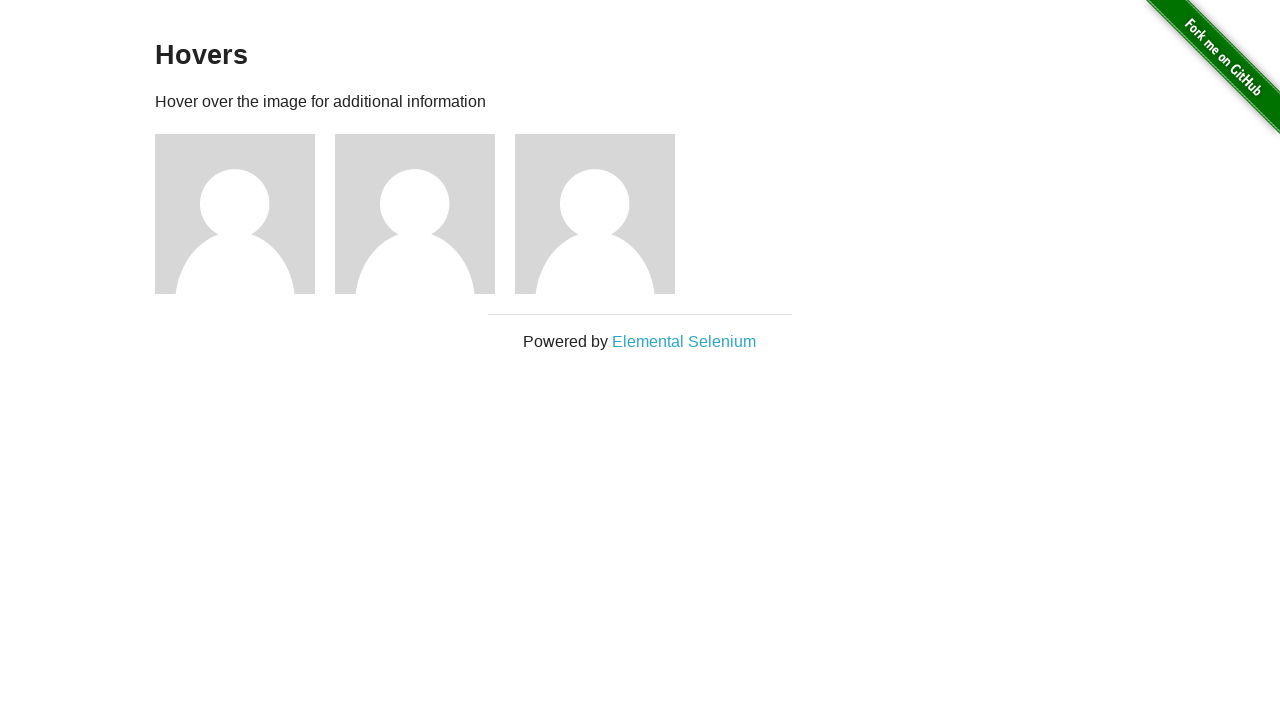

Navigated to hovers test page
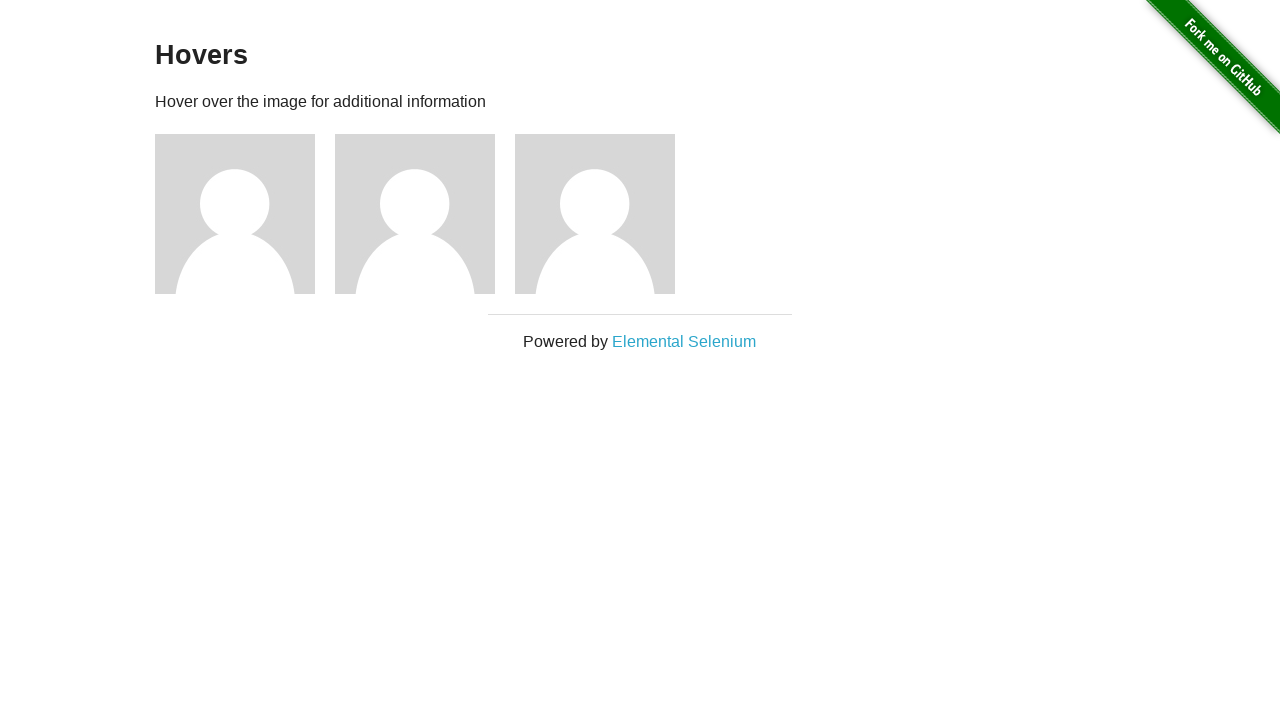

Hovered over the first profile image at (235, 214) on xpath=//div/div[1]/img
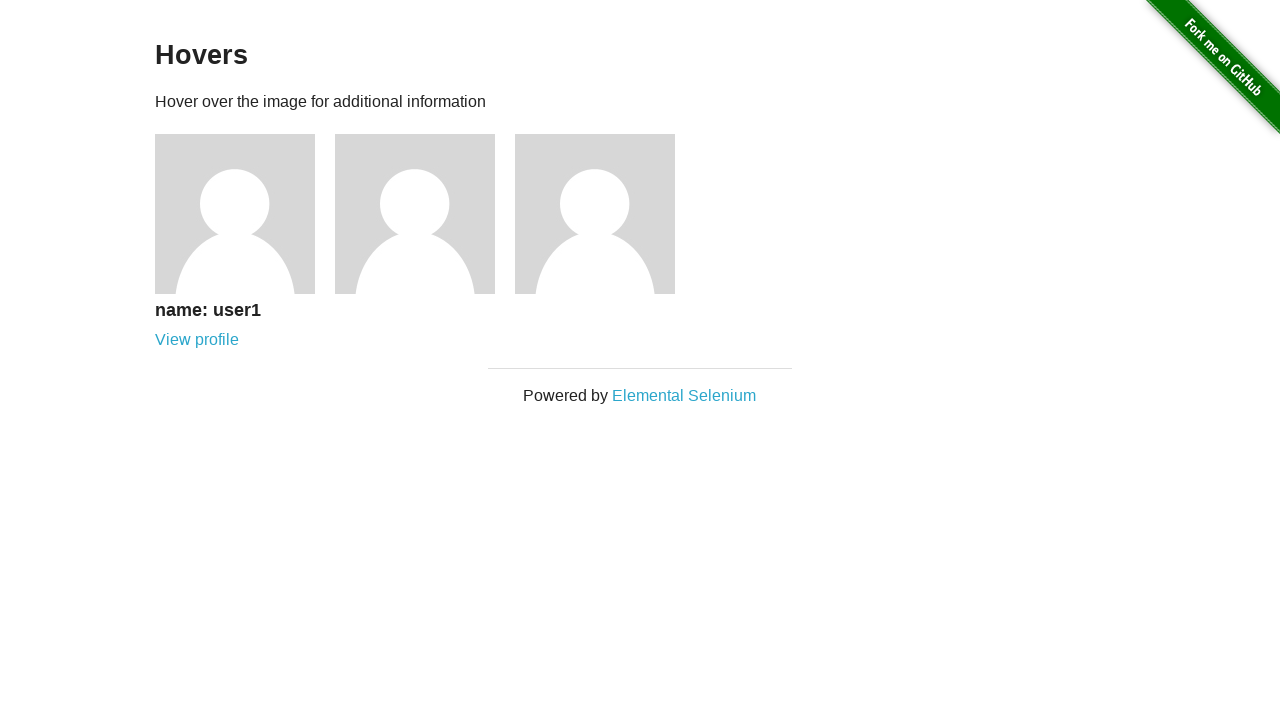

Verified profile name 'name: user1' is displayed on hover
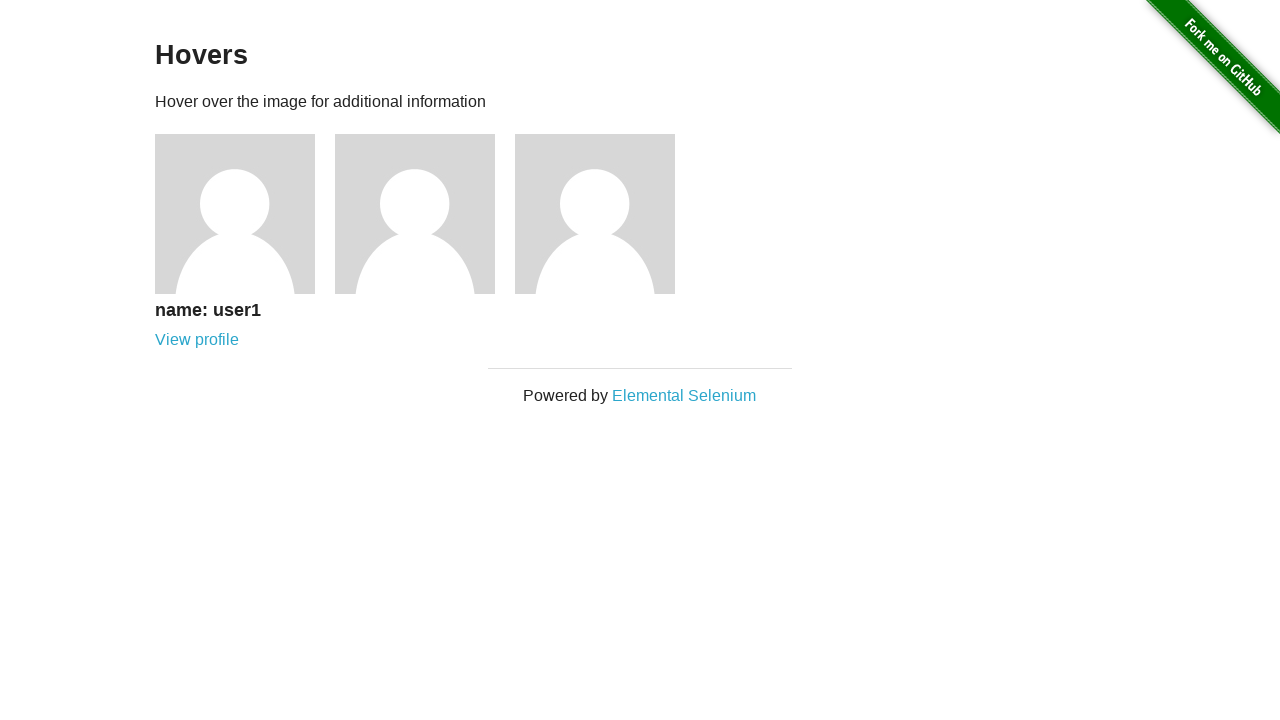

Clicked on the first profile link at (197, 340) on xpath=//div/div[1]/div/a
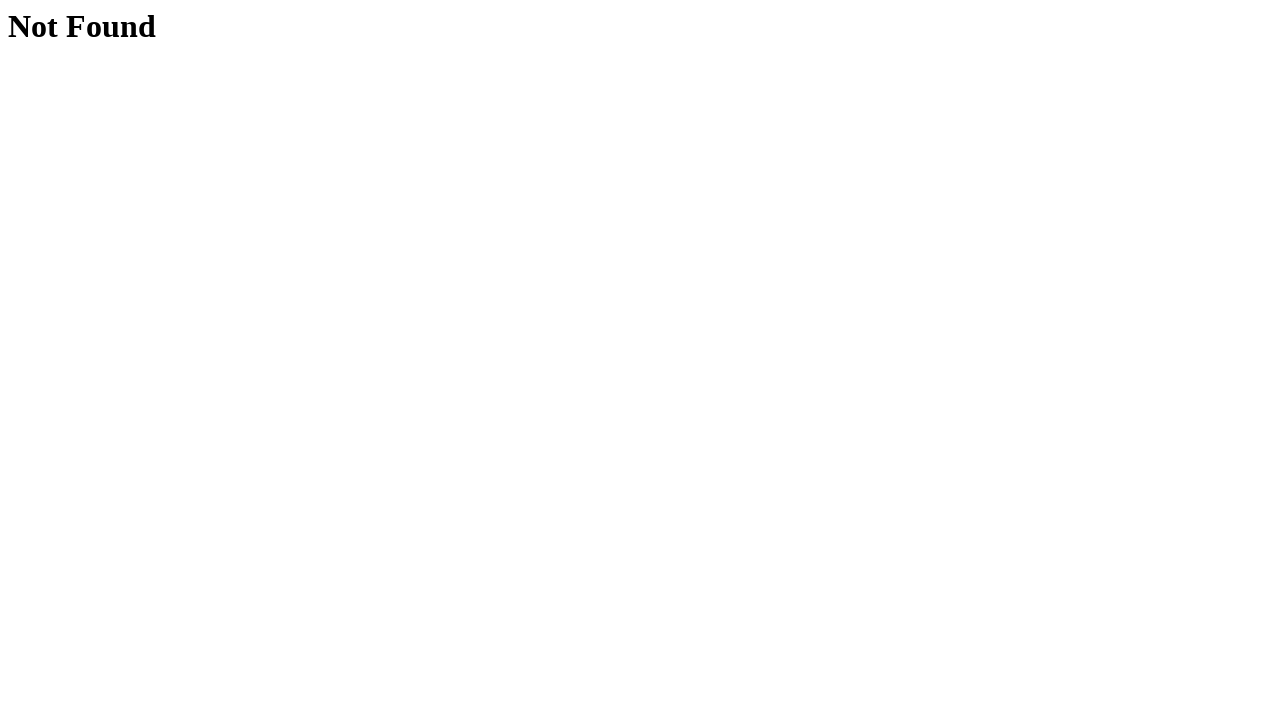

Verified no 'Not Found' errors on profile page
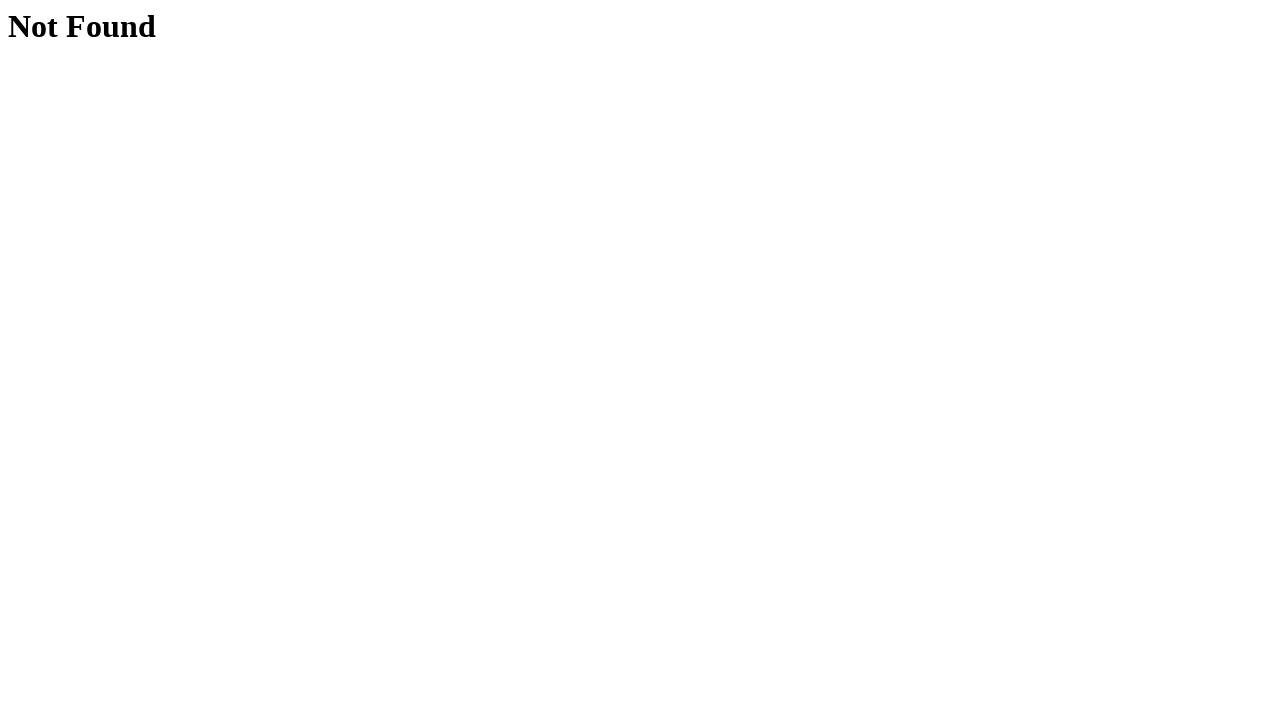

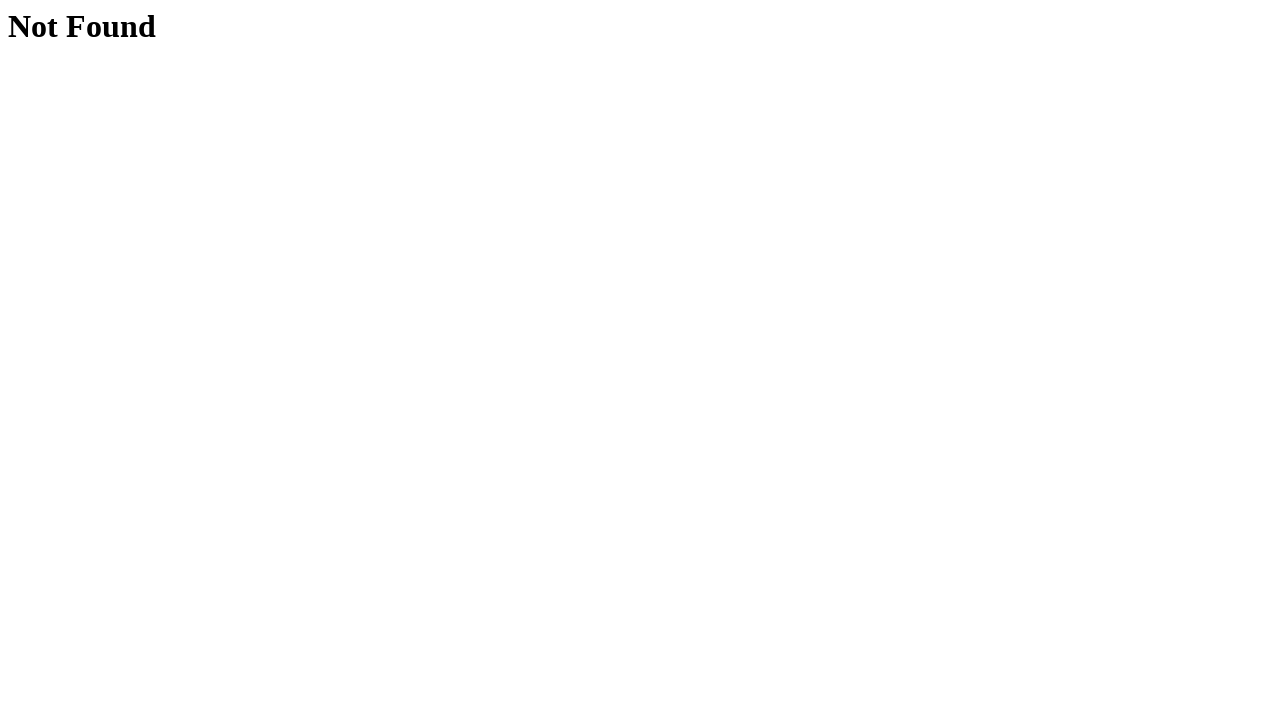